Tests dismissing a JavaScript prompt alert after entering text, verifying the text is not submitted when canceled

Starting URL: https://the-internet.herokuapp.com/javascript_alerts

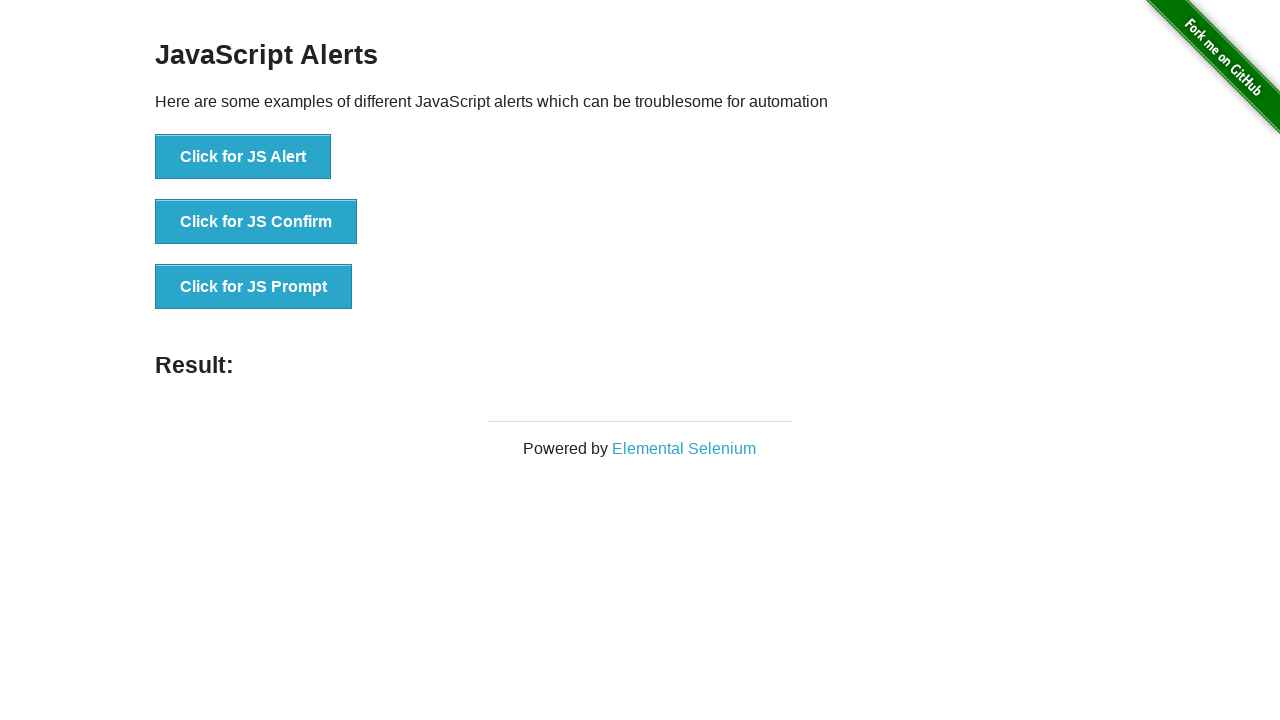

Set up dialog handler to dismiss prompts without submitting text
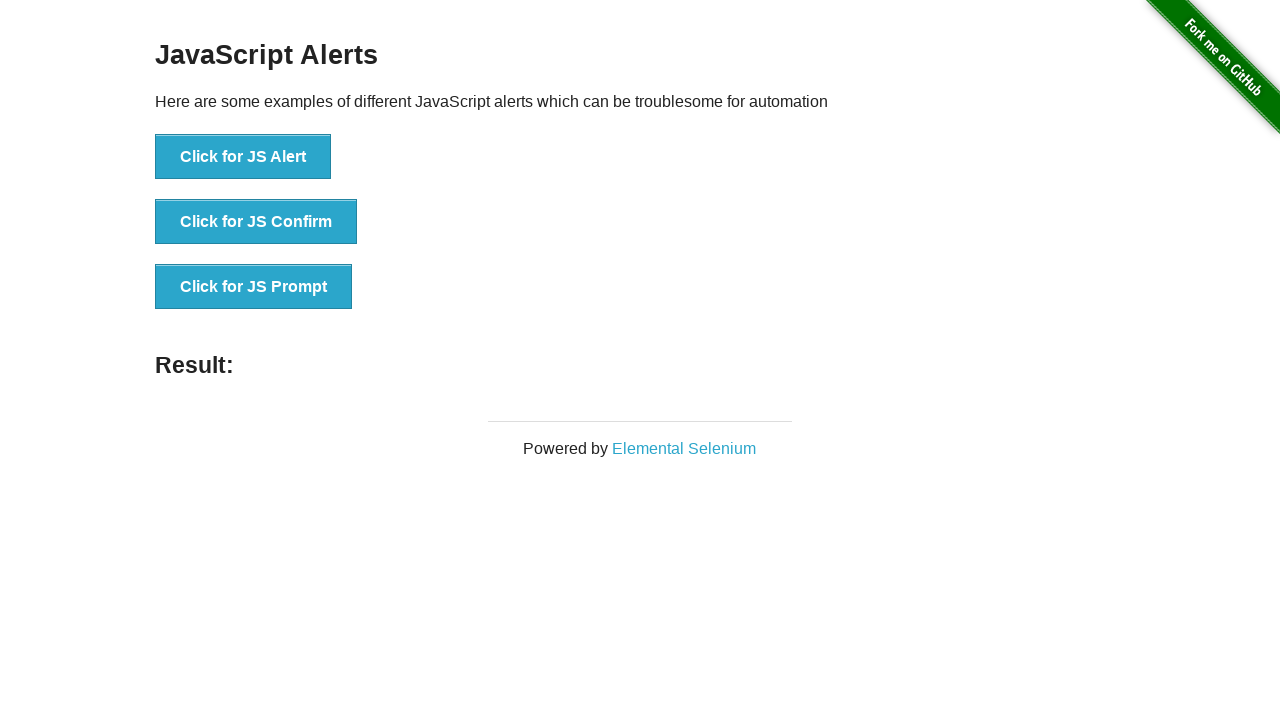

Clicked the JS Prompt button to trigger the prompt alert at (254, 287) on xpath=//button[contains(text(),'JS Prompt')]
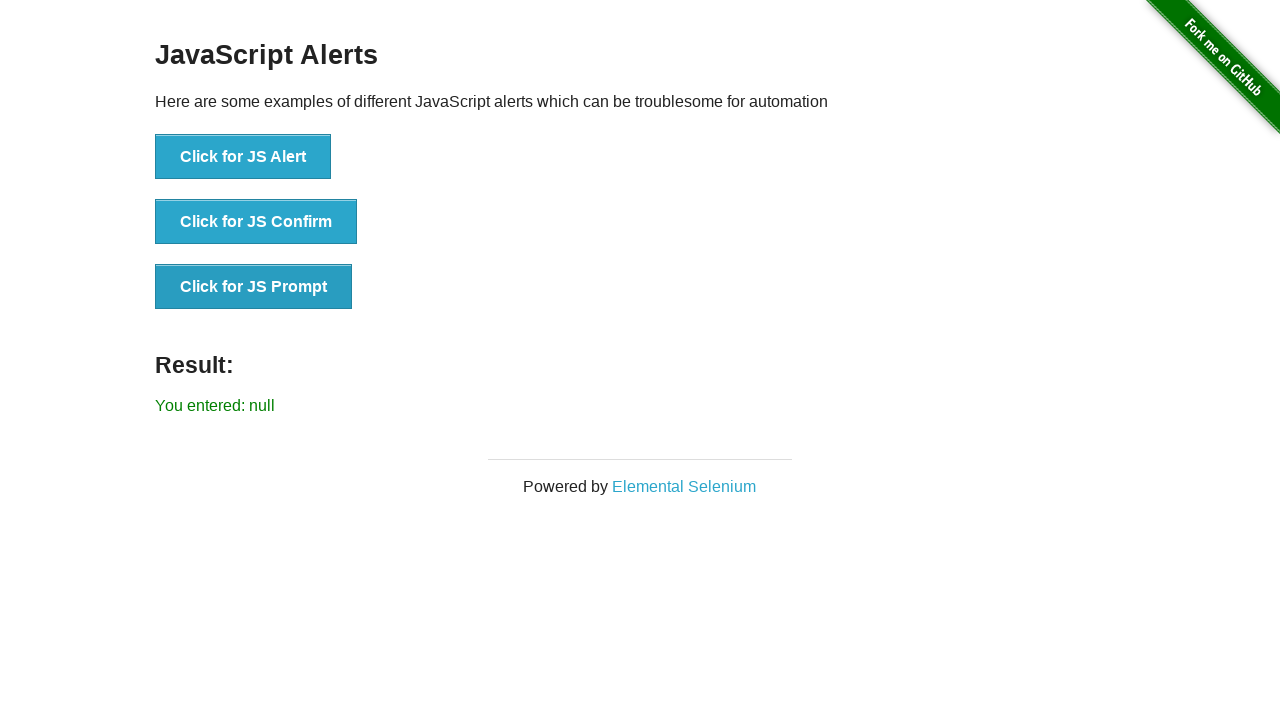

Result element appeared after dismissing the prompt
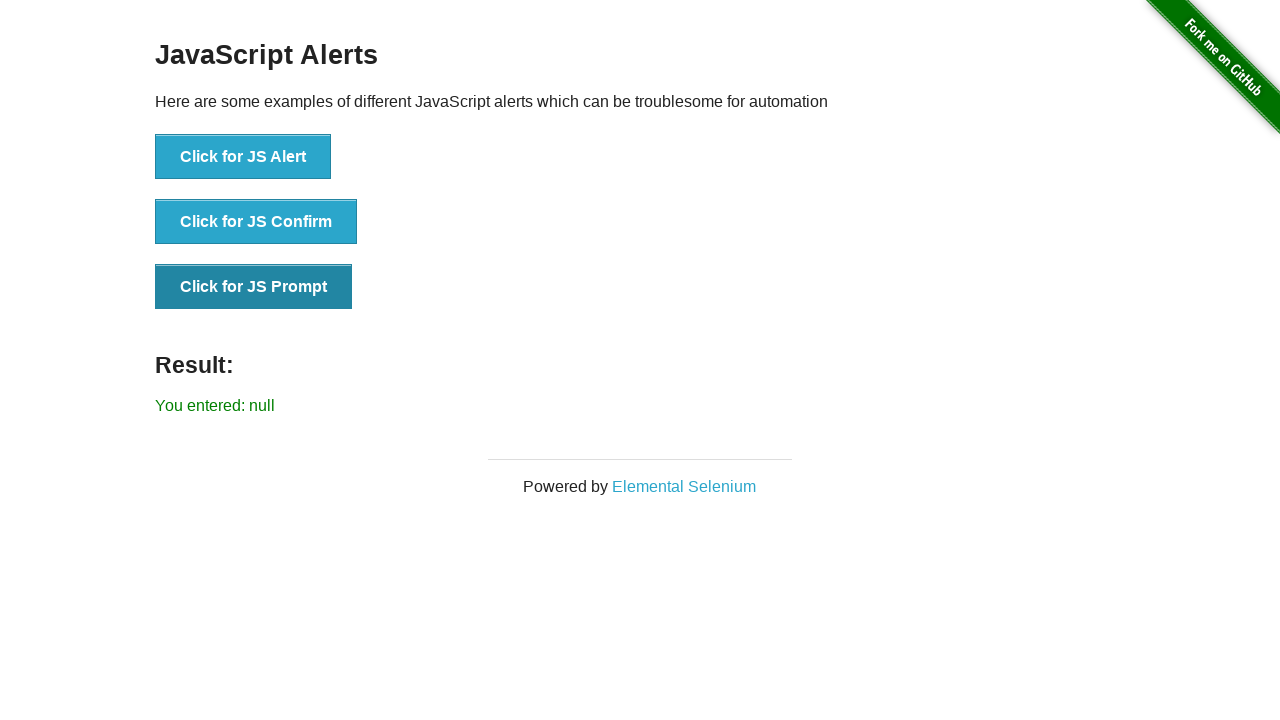

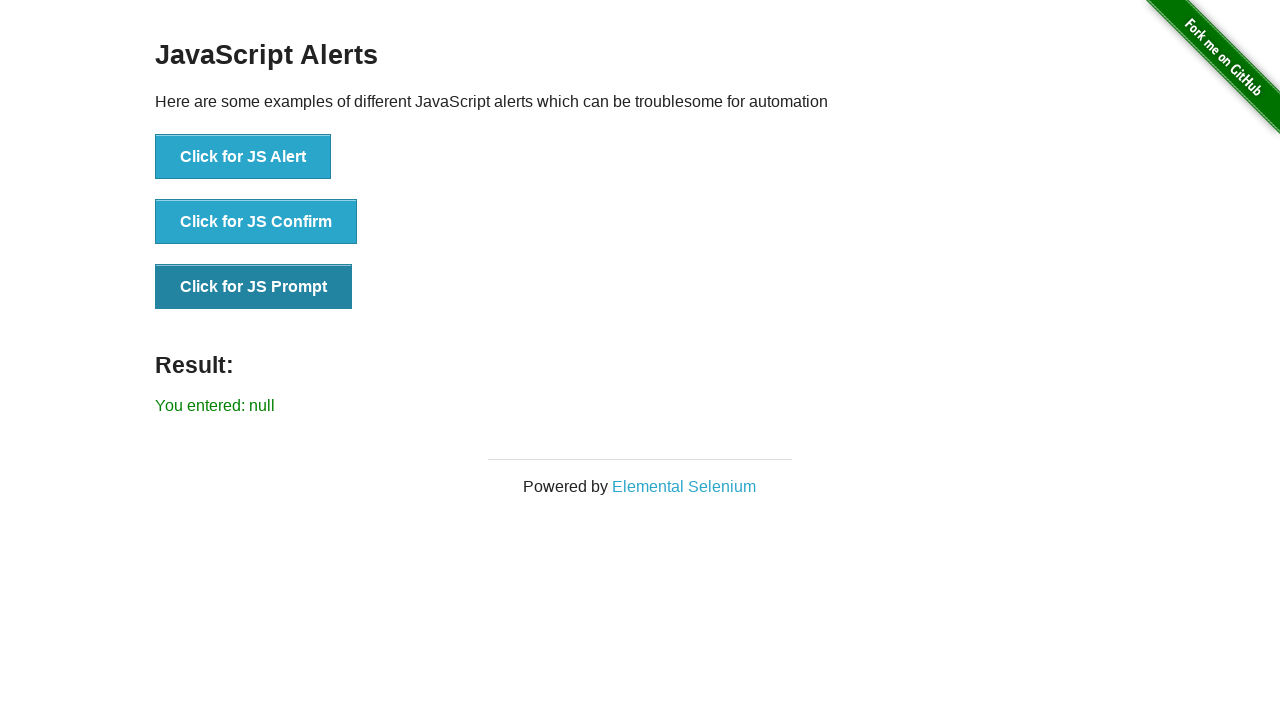